Tests that an error message appears when filling the 'Surname' field with invalid data (random string) in the scooter order form

Starting URL: https://qa-scooter.praktikum-services.ru/order

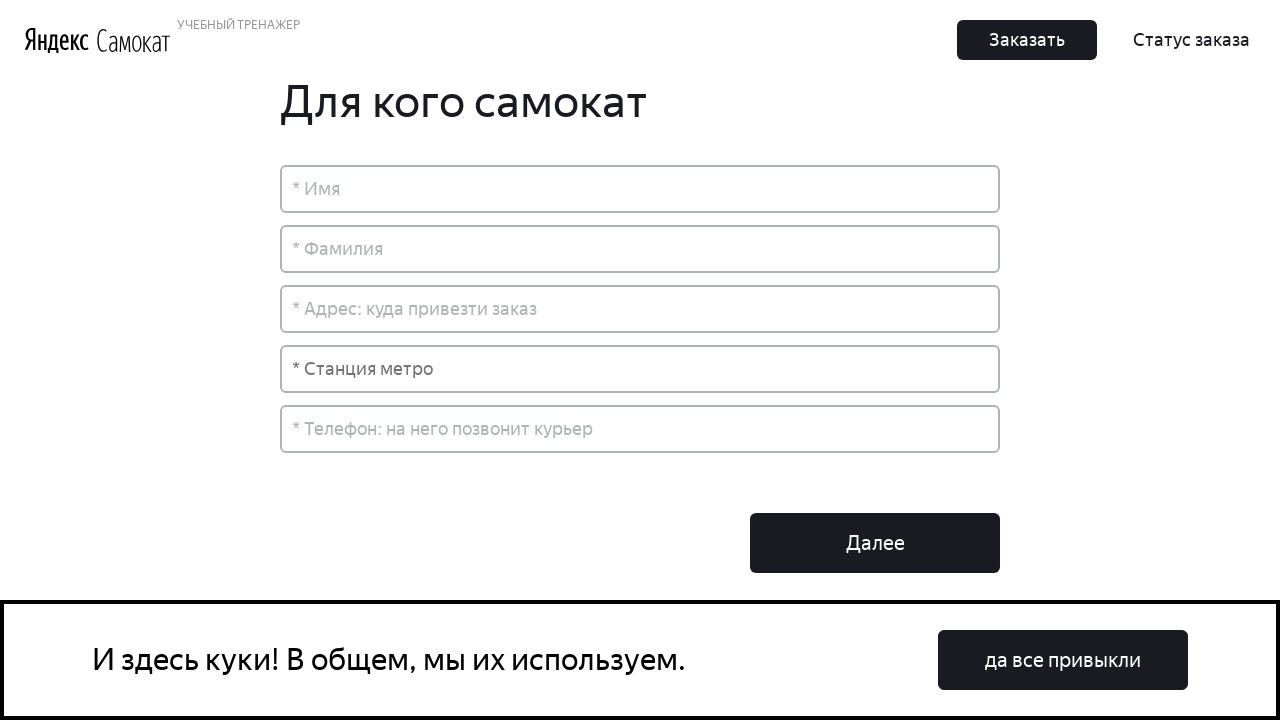

Filled Surname field with invalid random string 'mBnHgTrQwZxYpLk' on input[placeholder*='Фамилия']
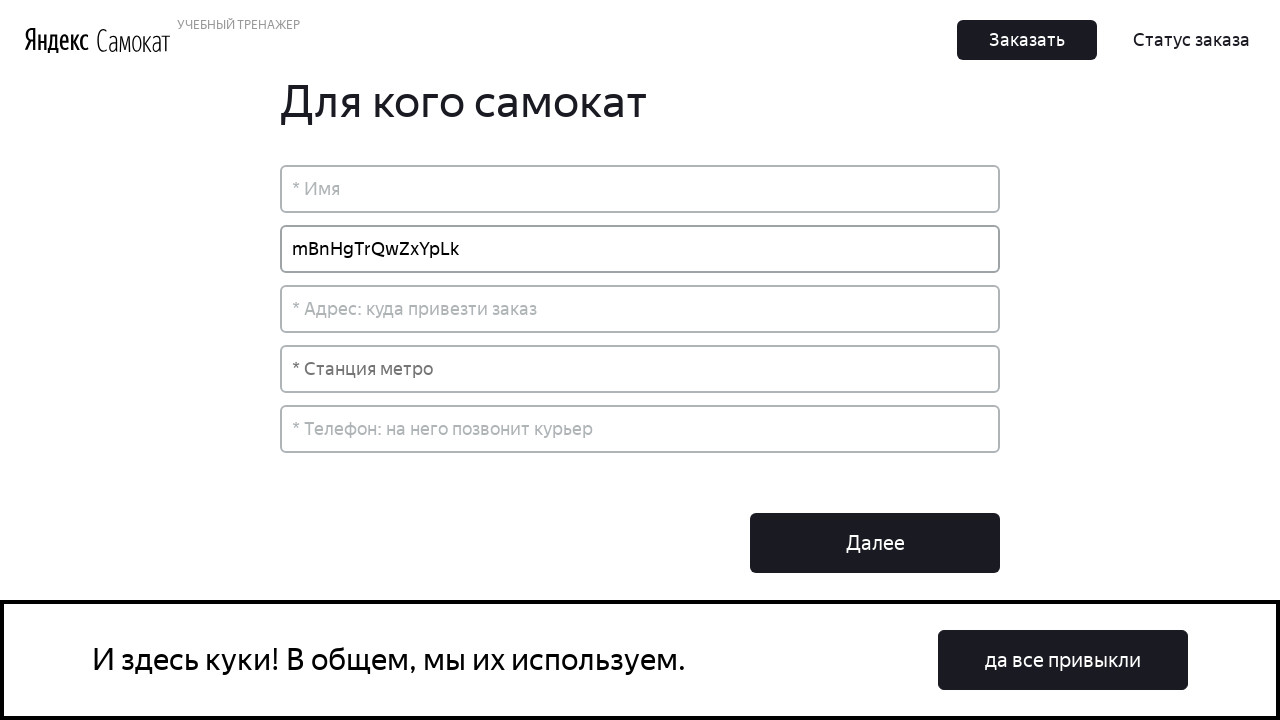

Clicked on body to remove focus from Surname field and trigger validation at (640, 327) on body
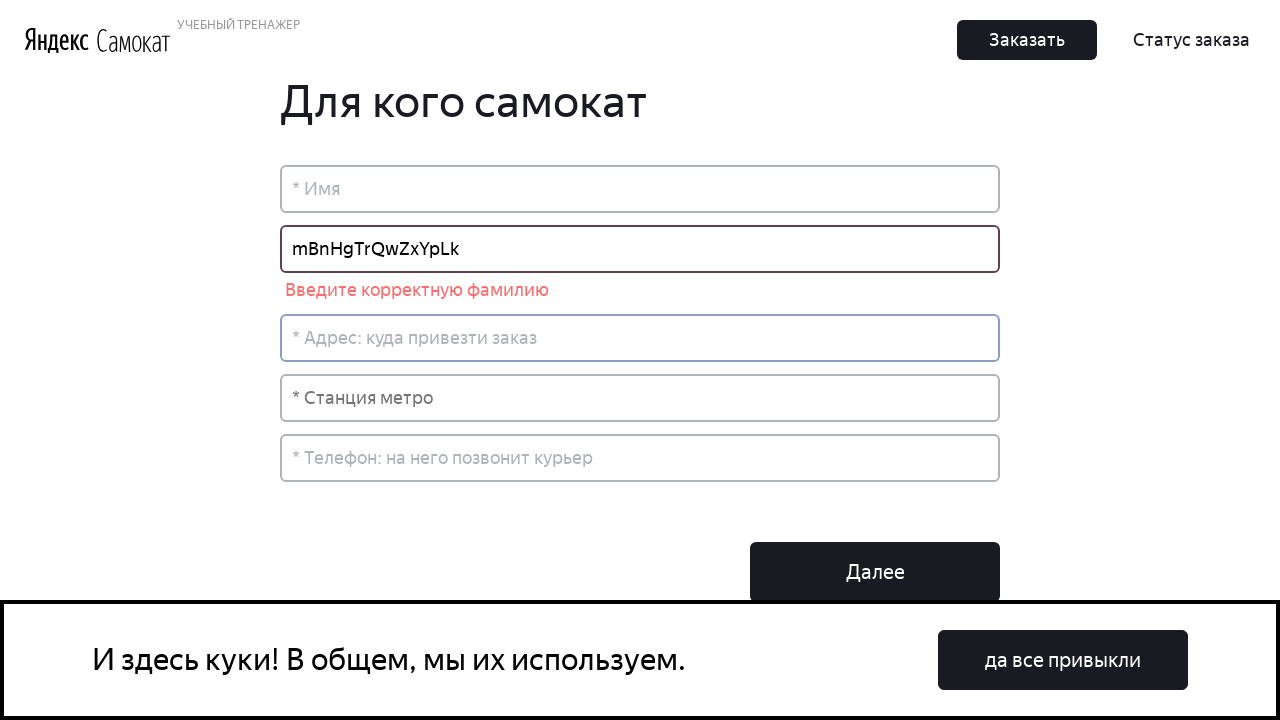

Error message 'Введите корректную фамилию' appeared for invalid surname
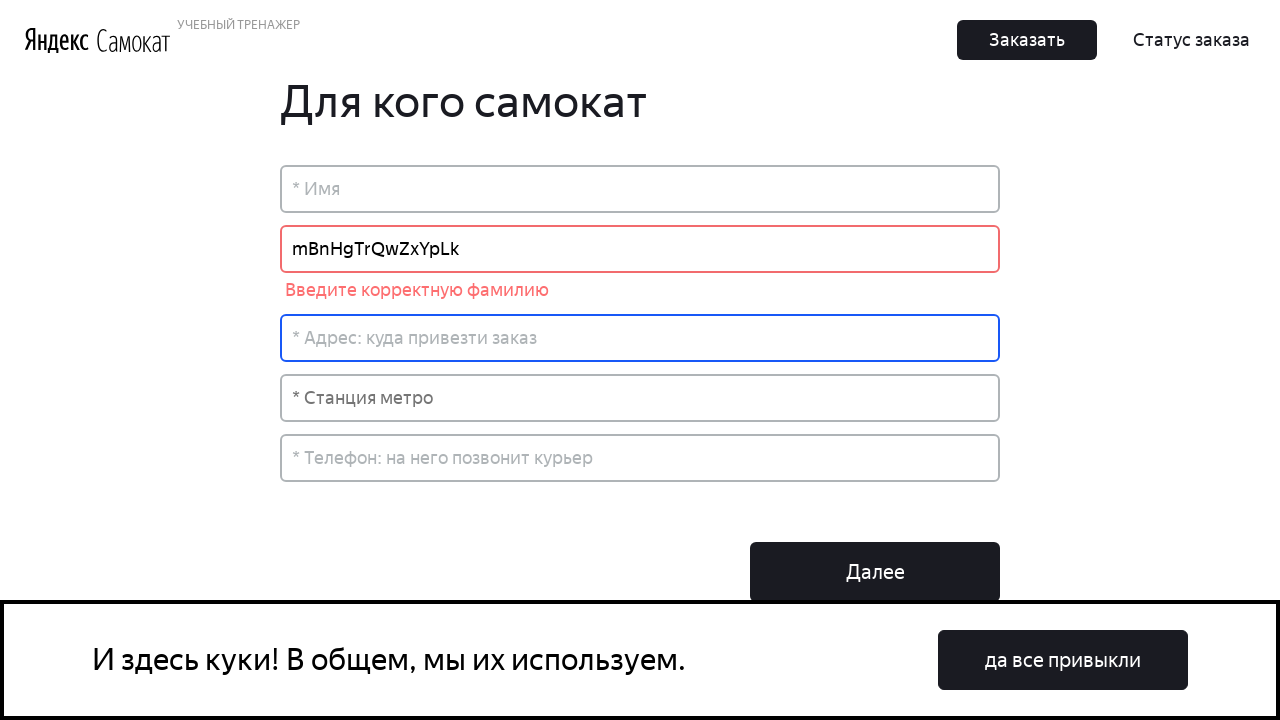

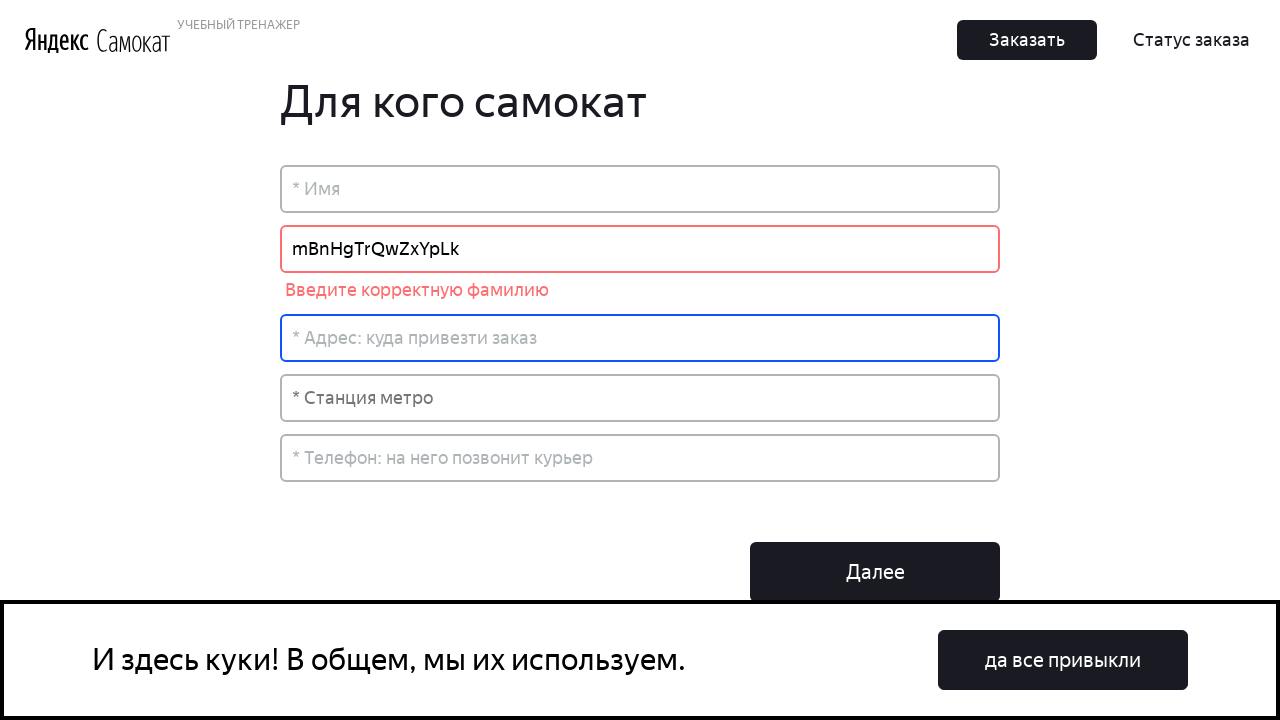